Tests dynamic elements by navigating to the Disappearing Elements page and refreshing until all 5 menu items appear

Starting URL: https://the-internet.herokuapp.com/

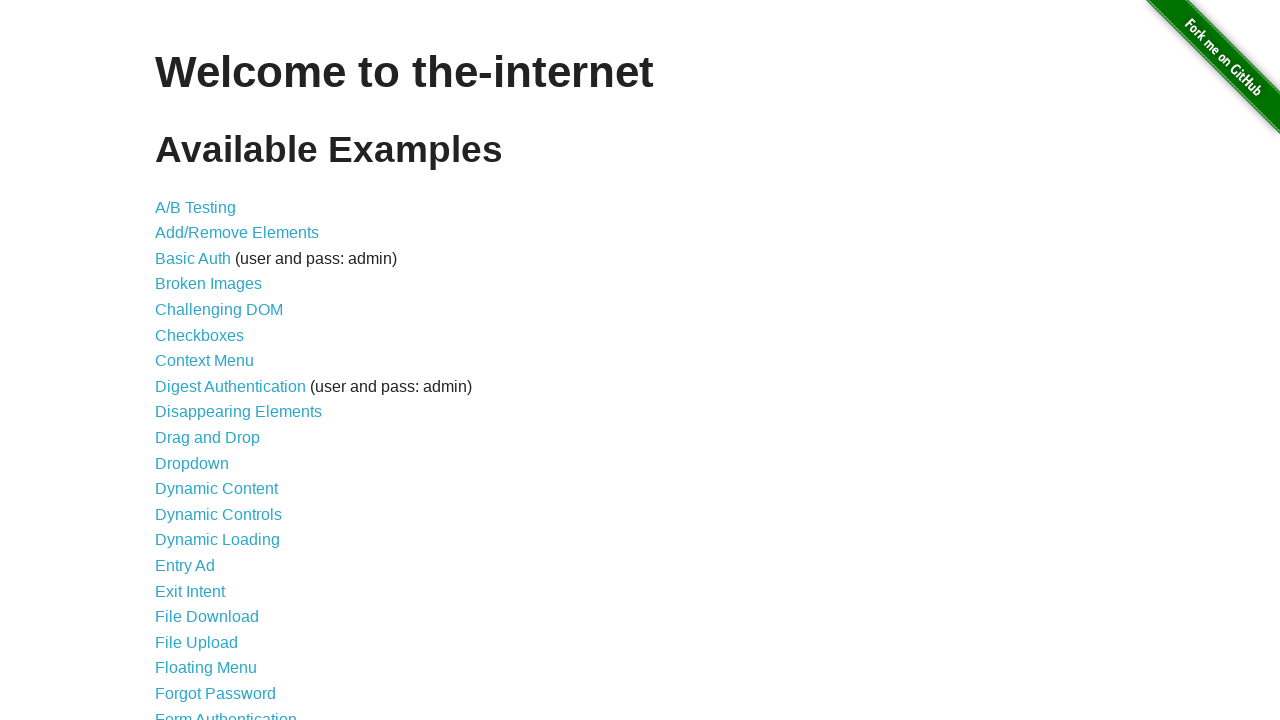

Clicked on Disappearing Elements link at (238, 412) on text='Disappearing Elements'
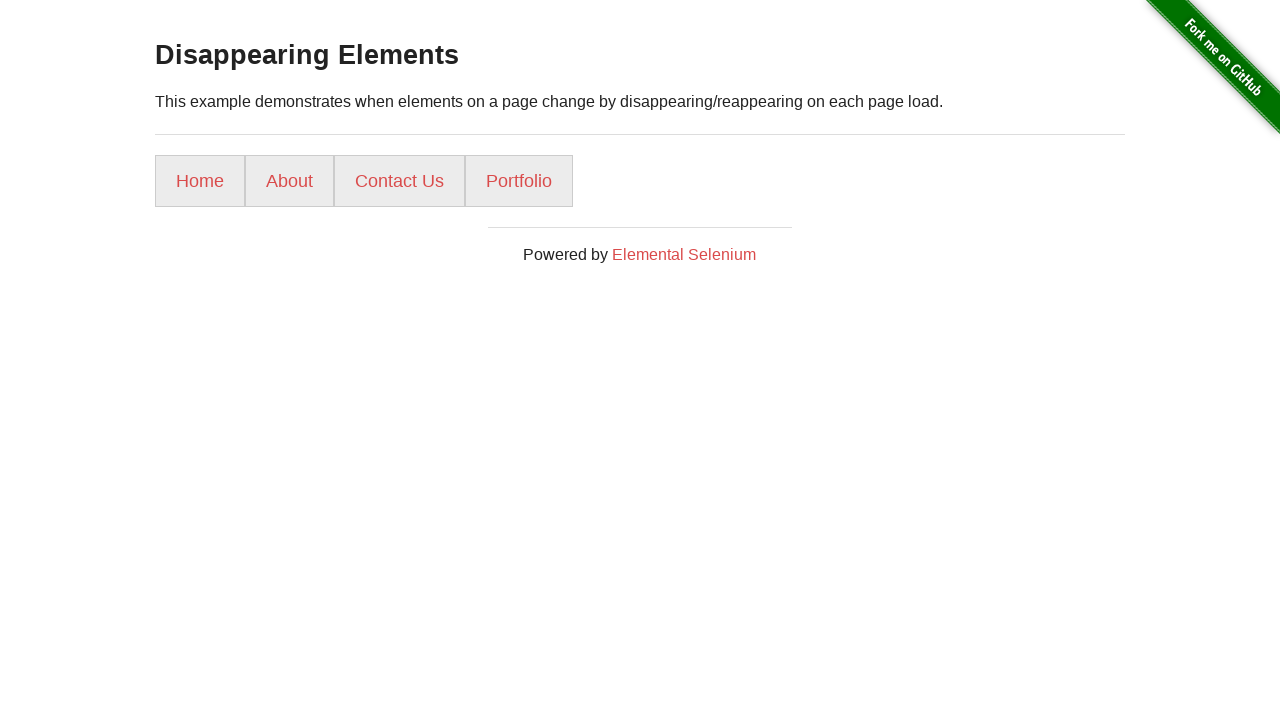

Menu items loaded on Disappearing Elements page
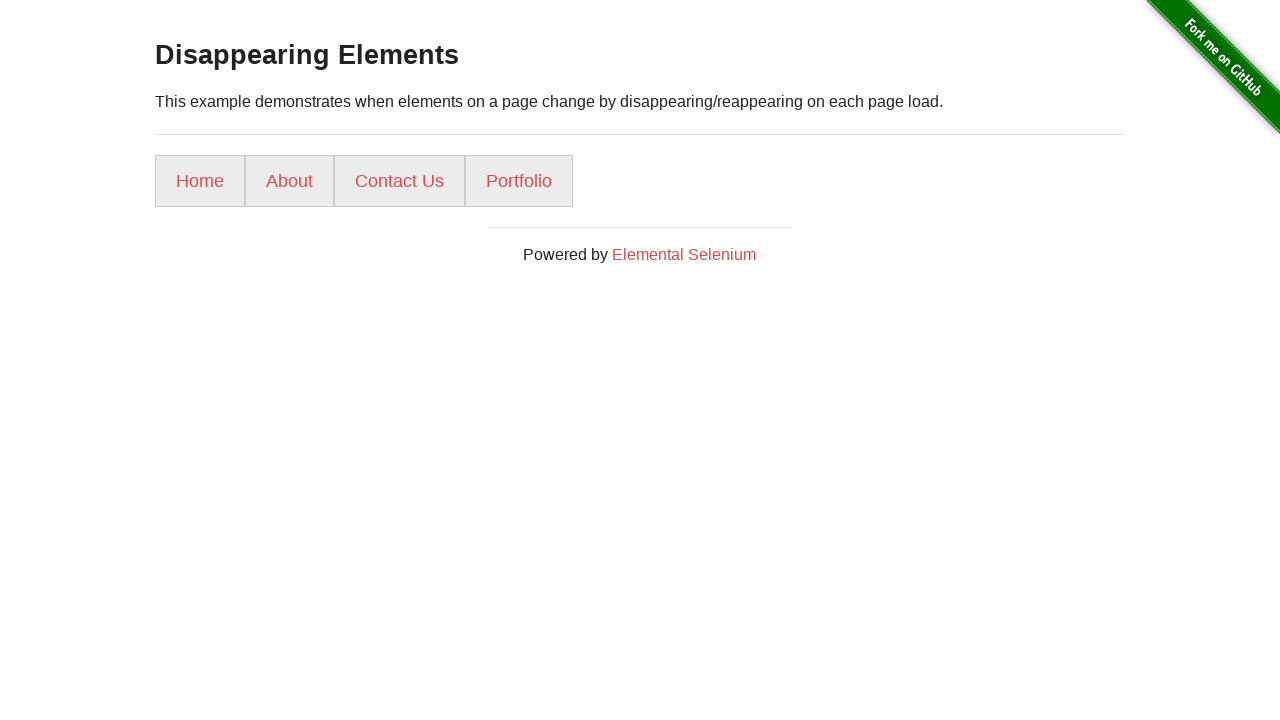

Initial menu count: 4 items found
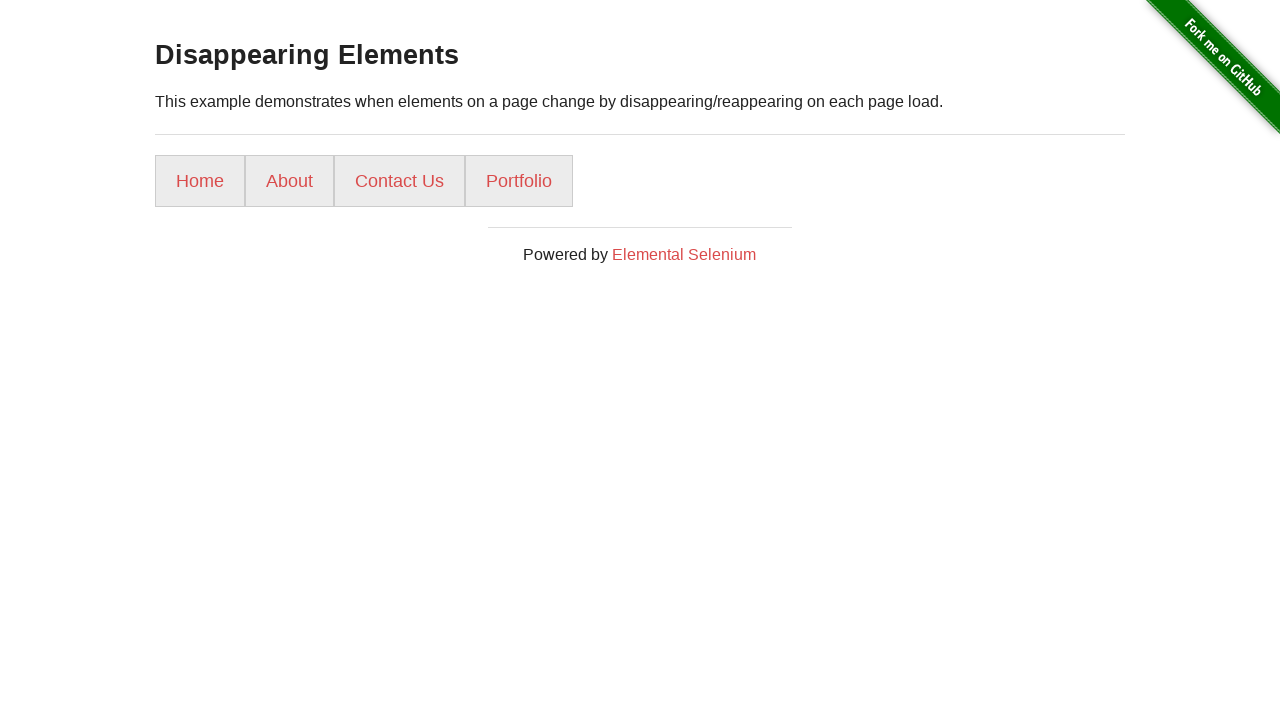

Reloaded page (attempt 2)
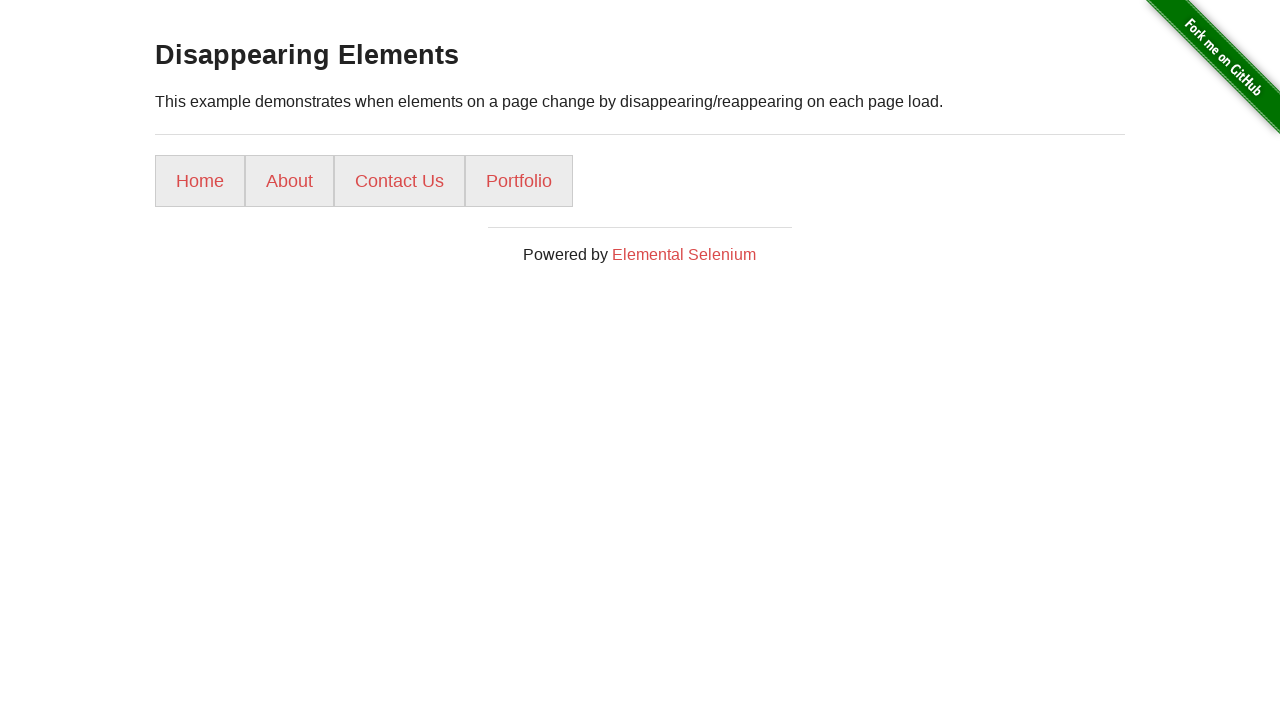

Waited for menu items to load after reload
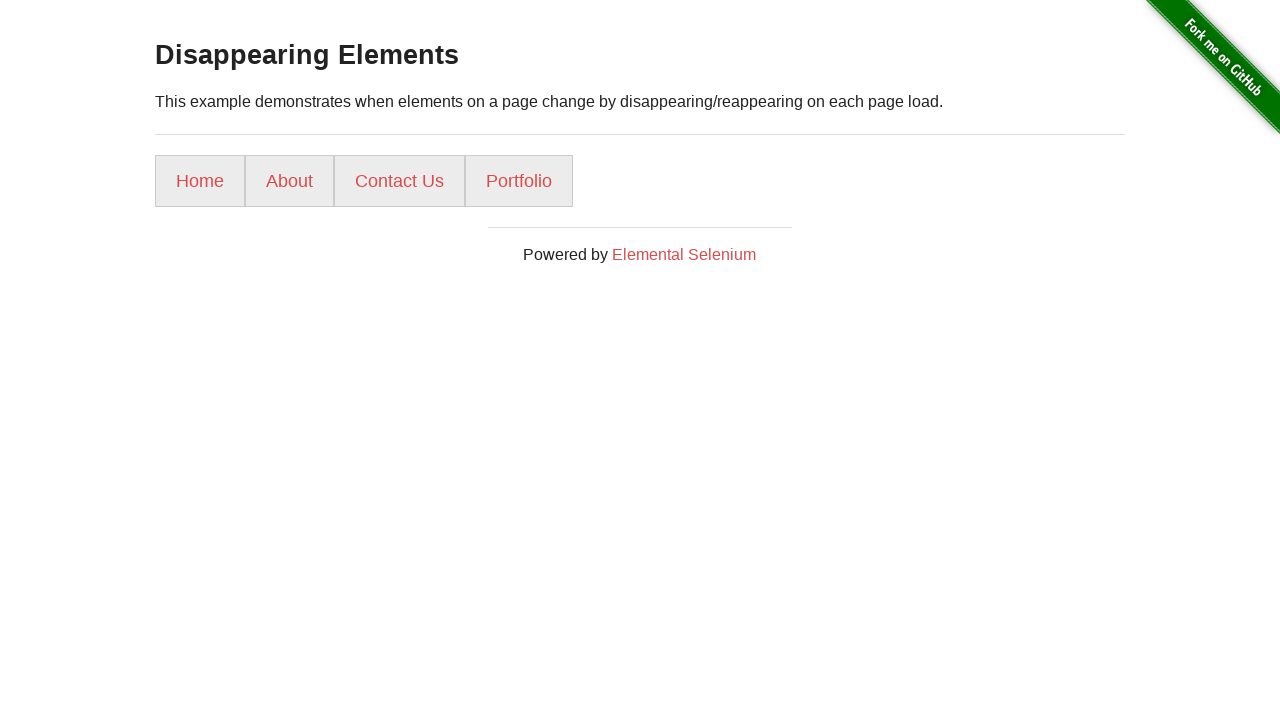

Menu now contains 4 items
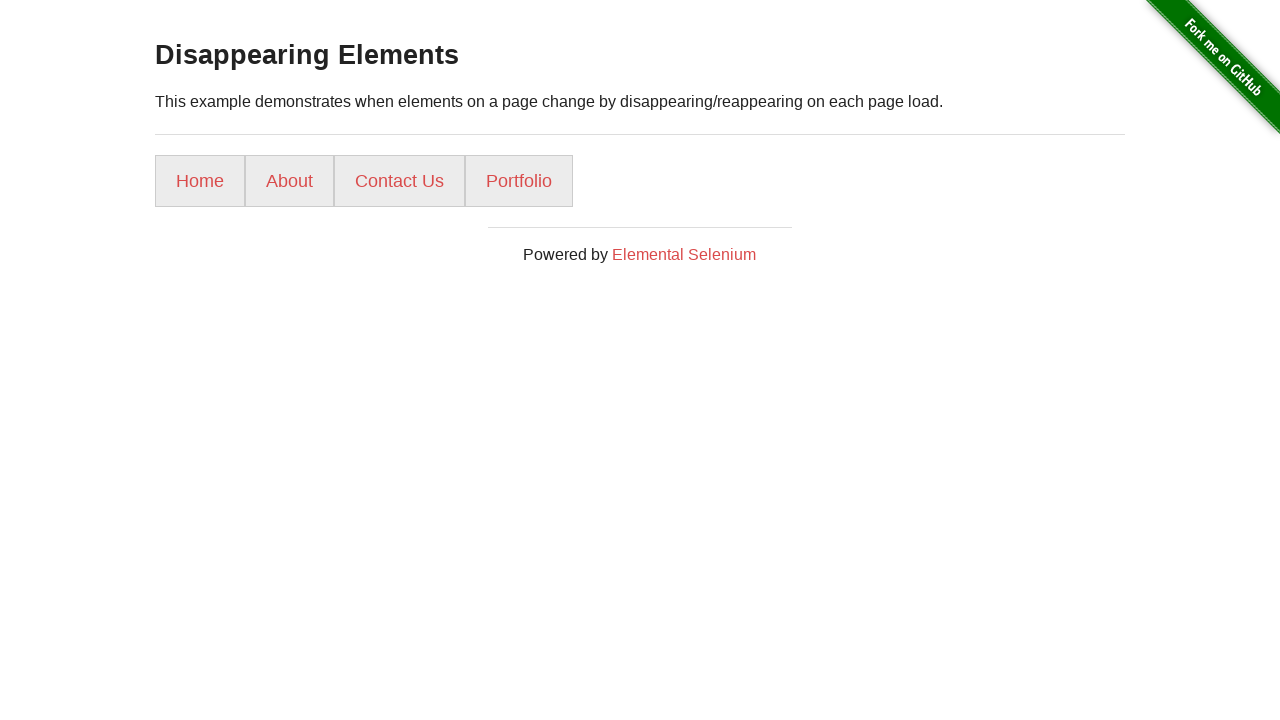

Reloaded page (attempt 3)
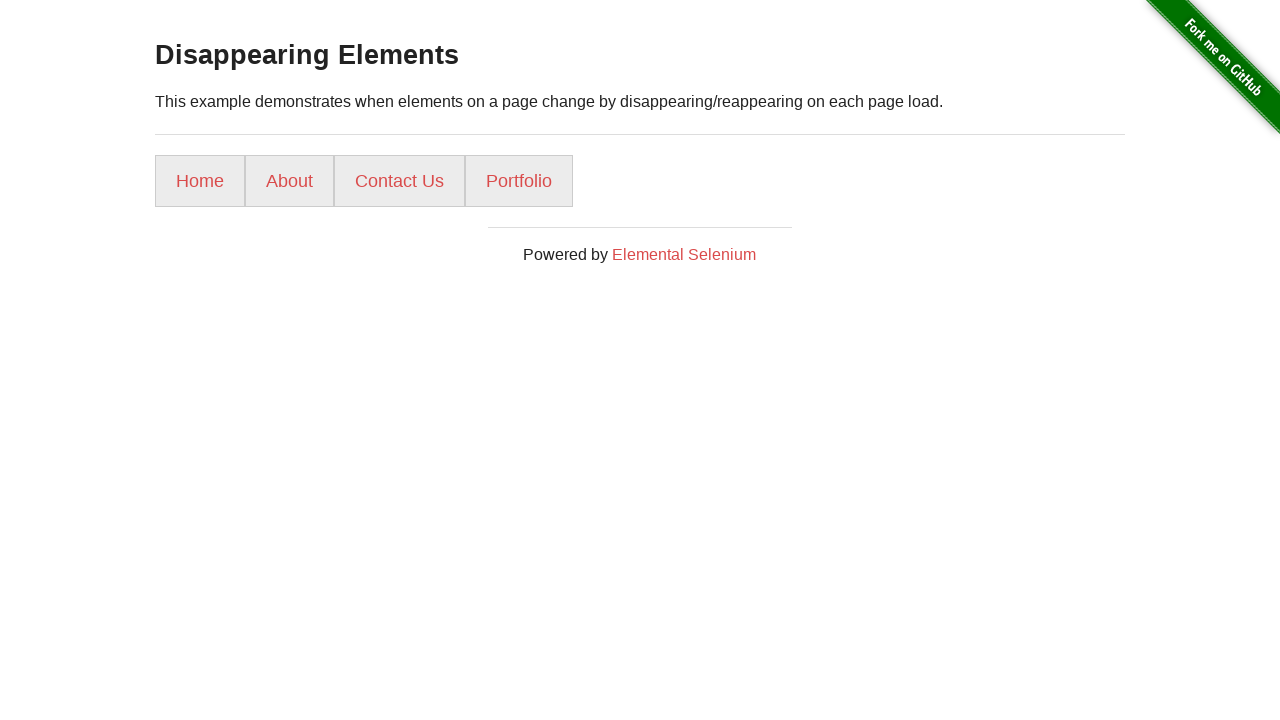

Waited for menu items to load after reload
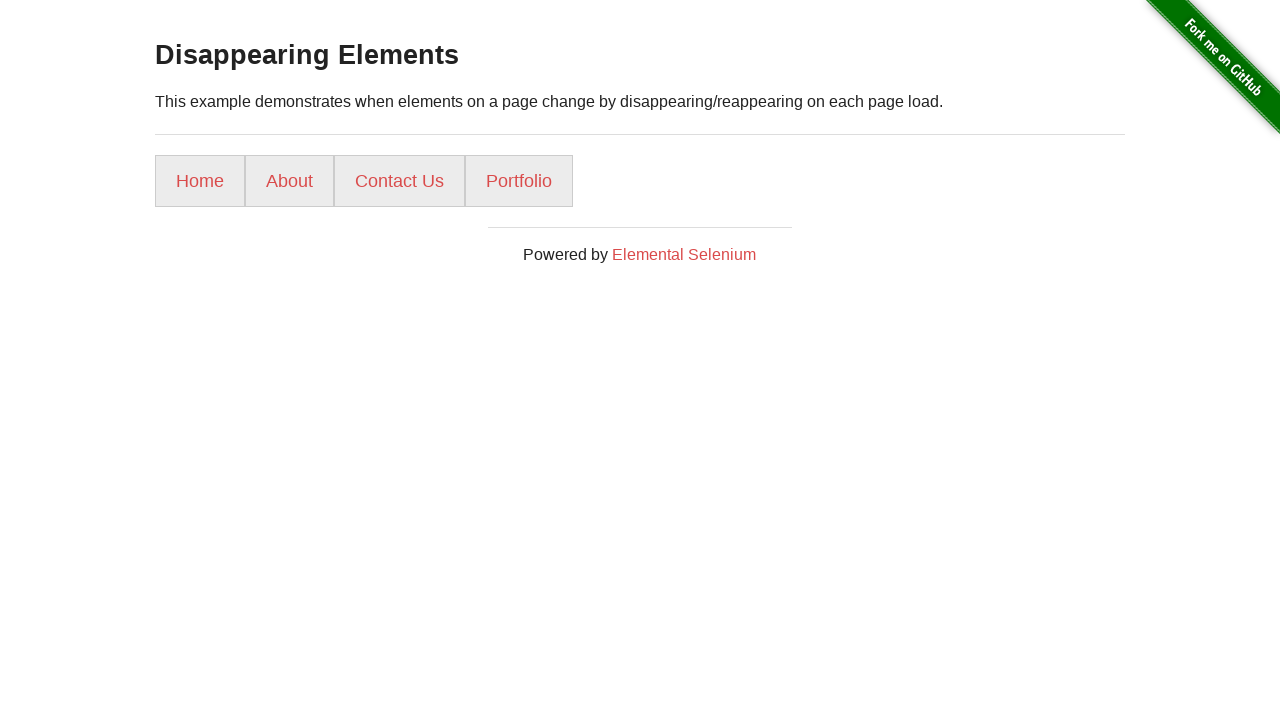

Menu now contains 4 items
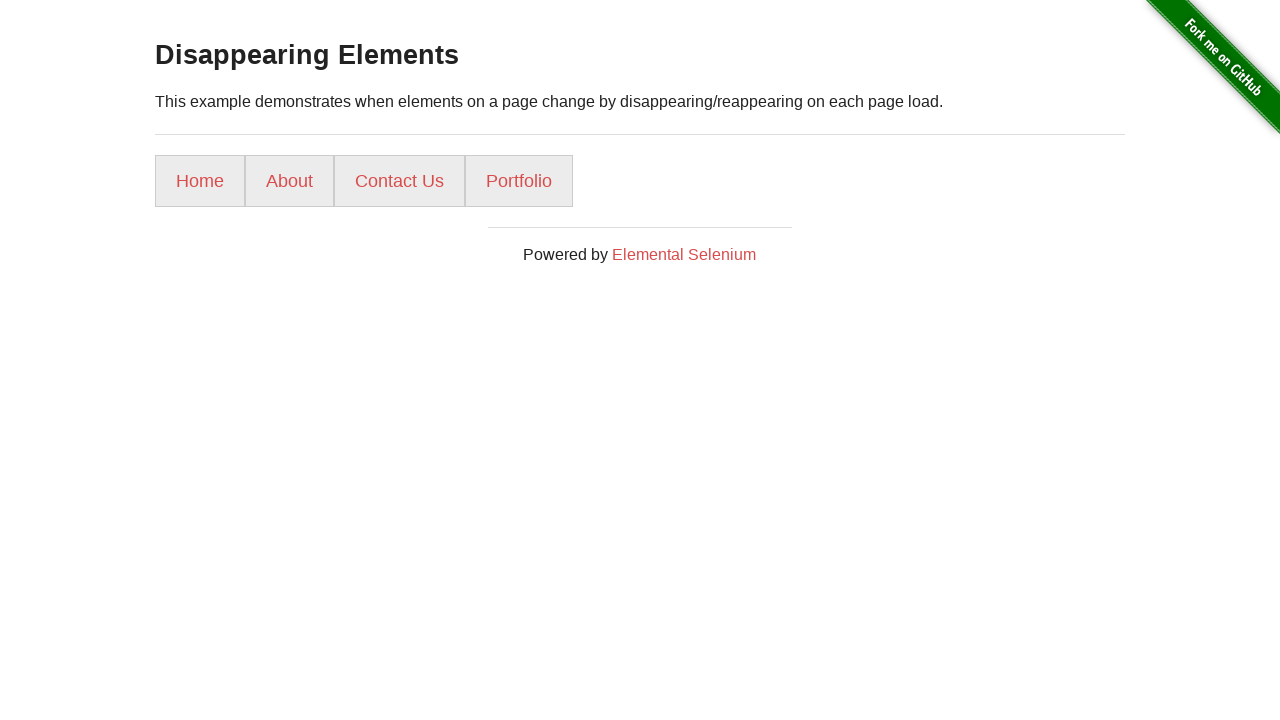

Reloaded page (attempt 4)
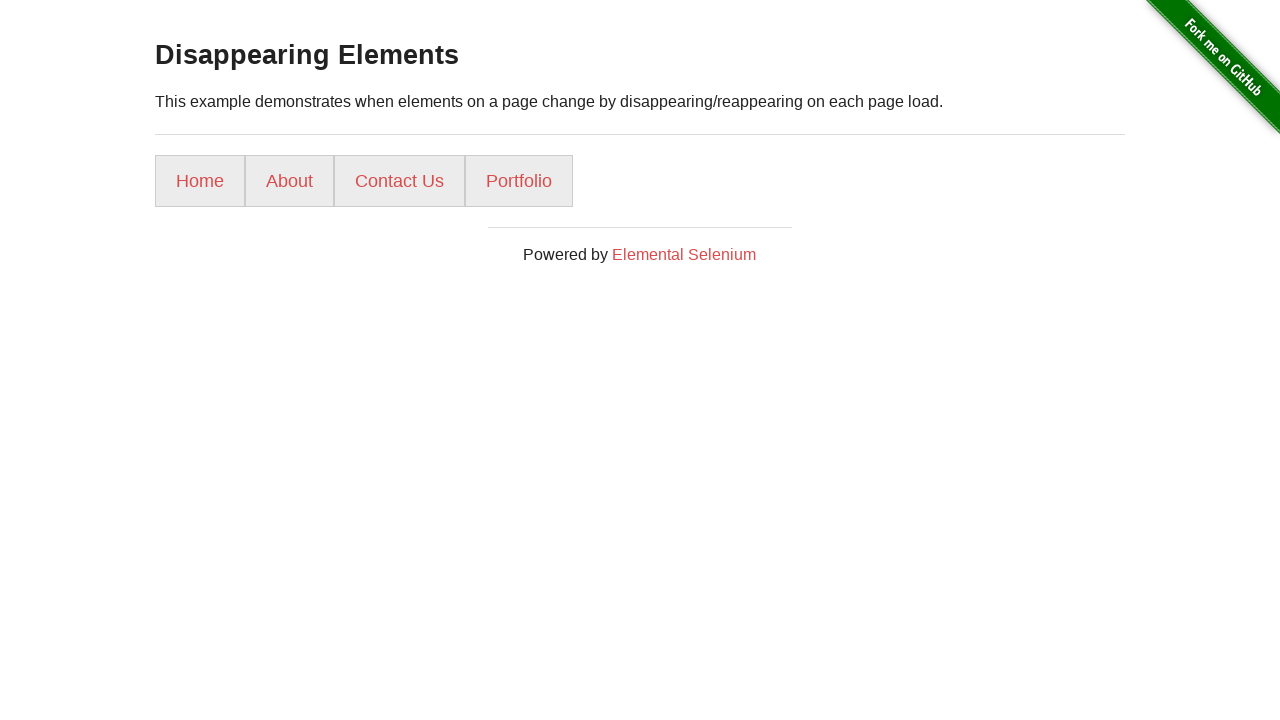

Waited for menu items to load after reload
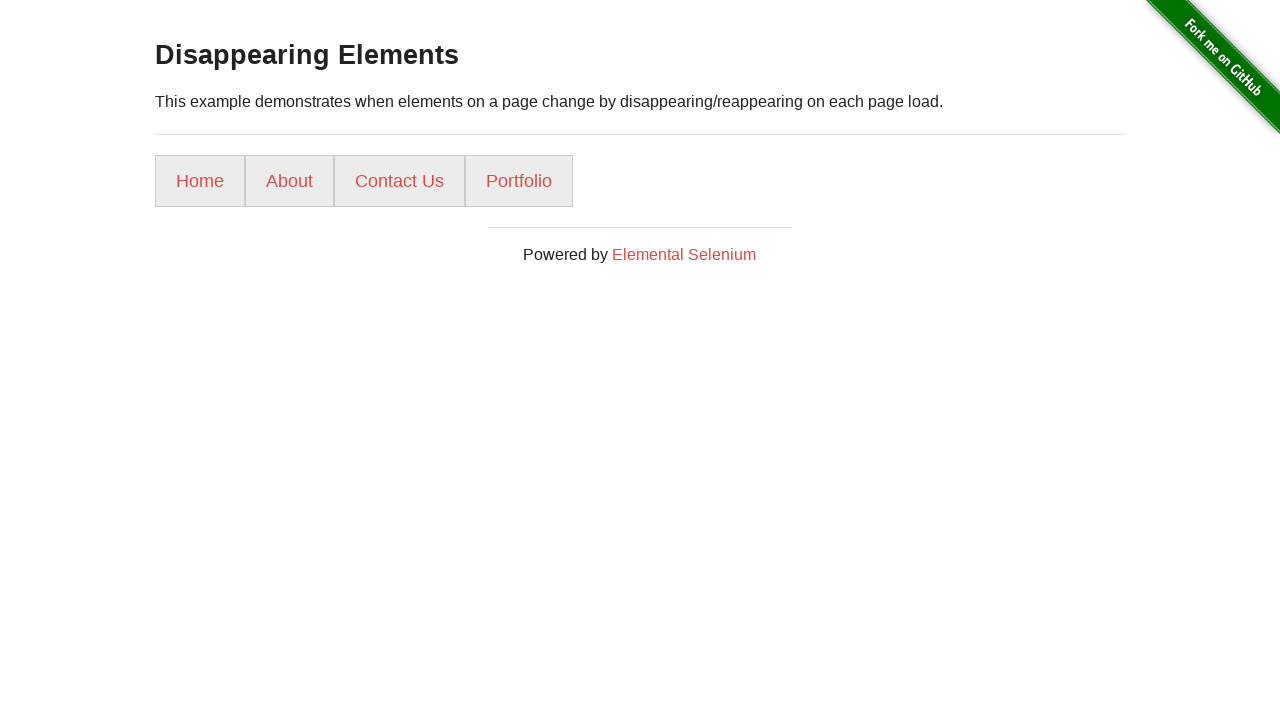

Menu now contains 4 items
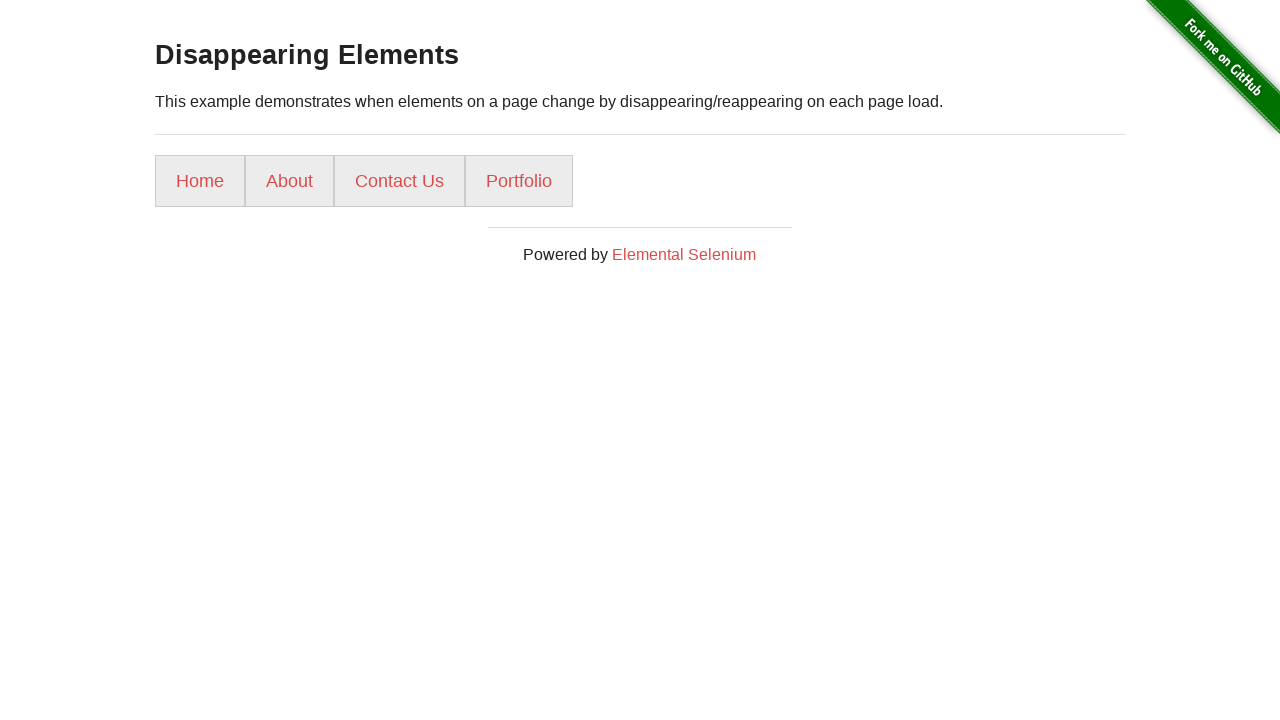

Reloaded page (attempt 5)
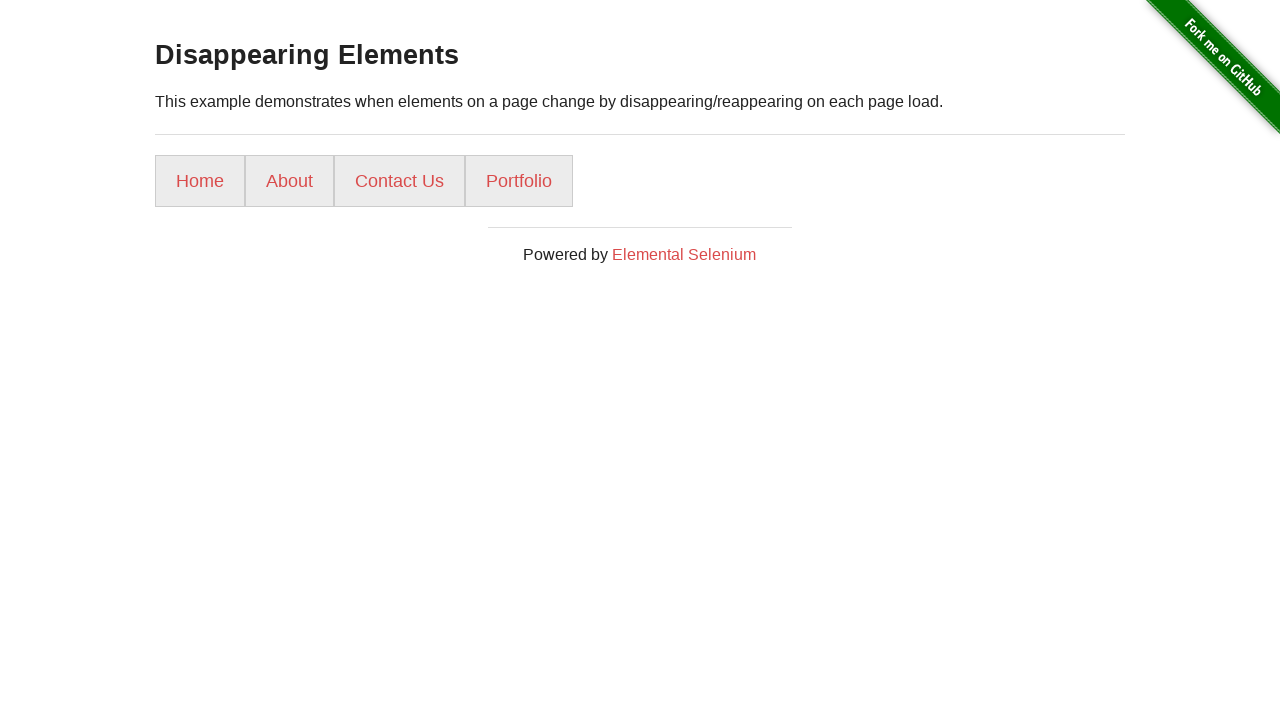

Waited for menu items to load after reload
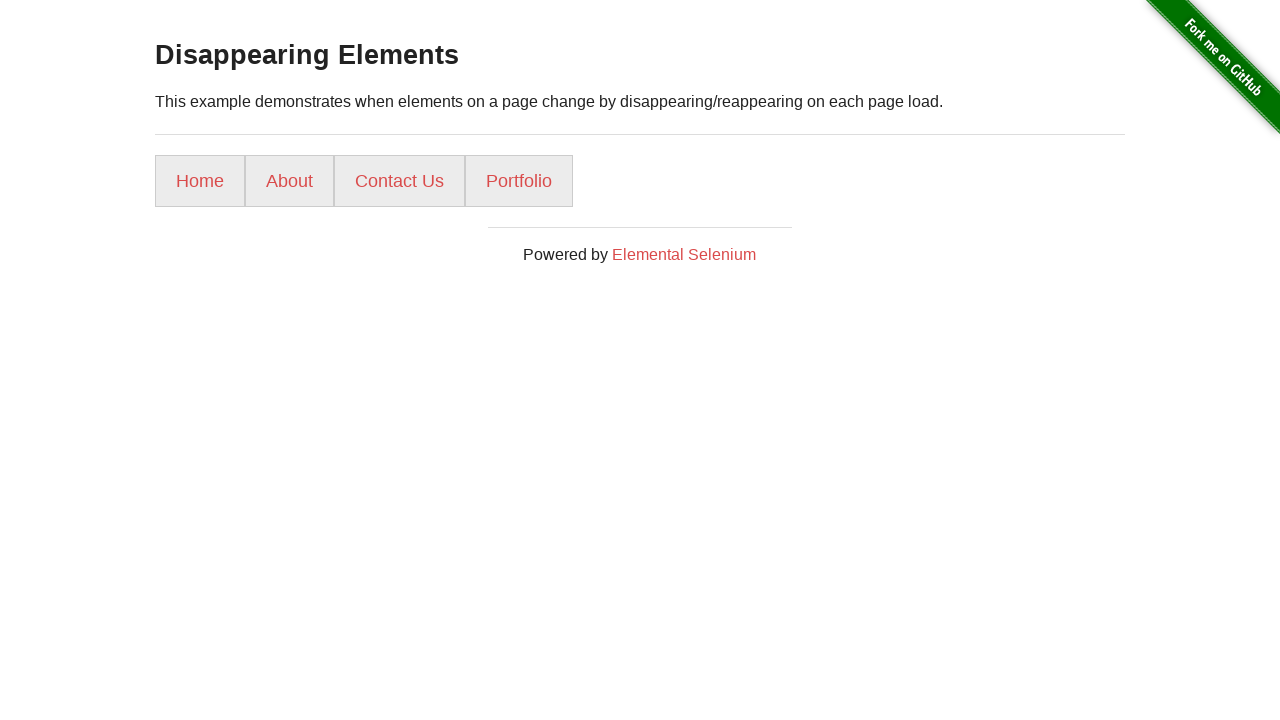

Menu now contains 4 items
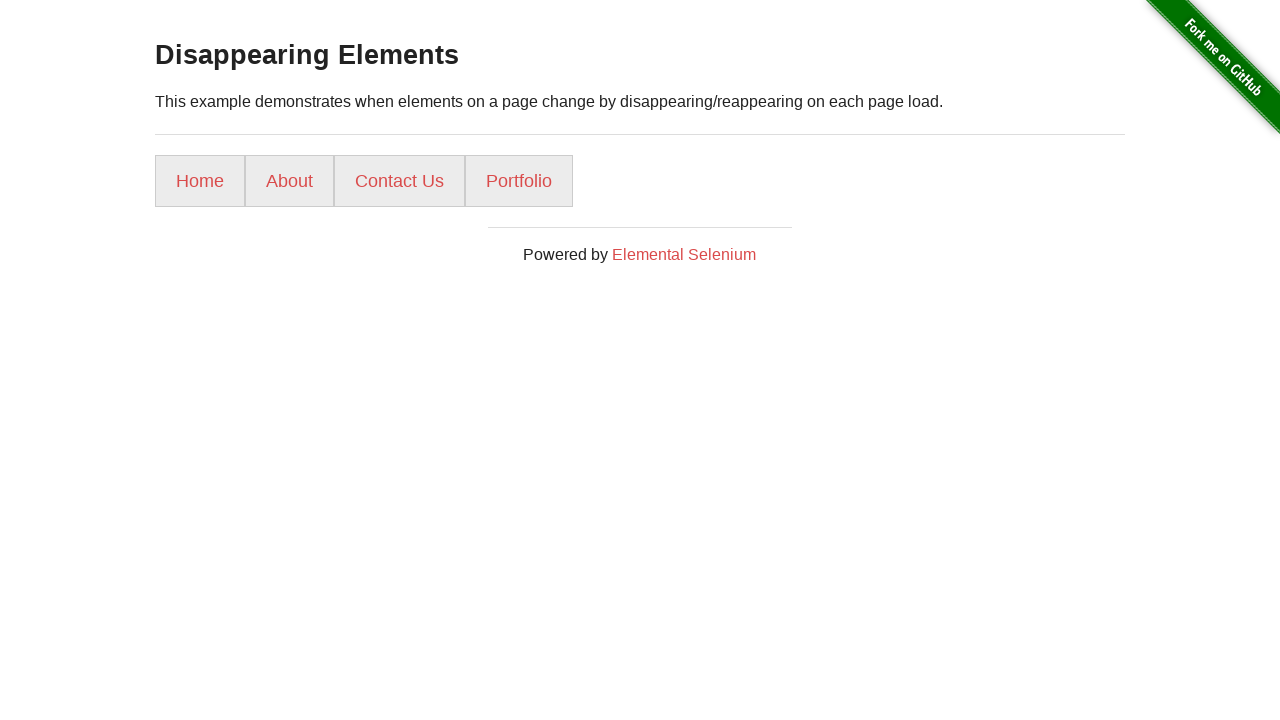

Reloaded page (attempt 6)
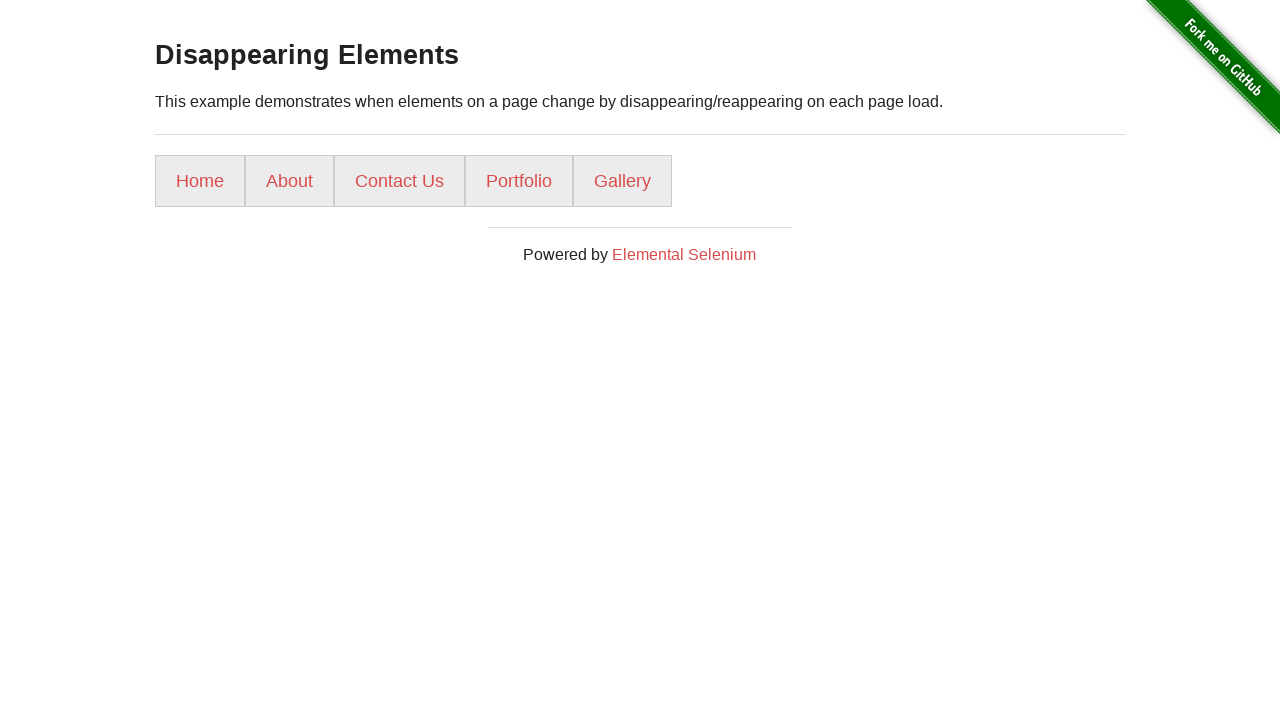

Waited for menu items to load after reload
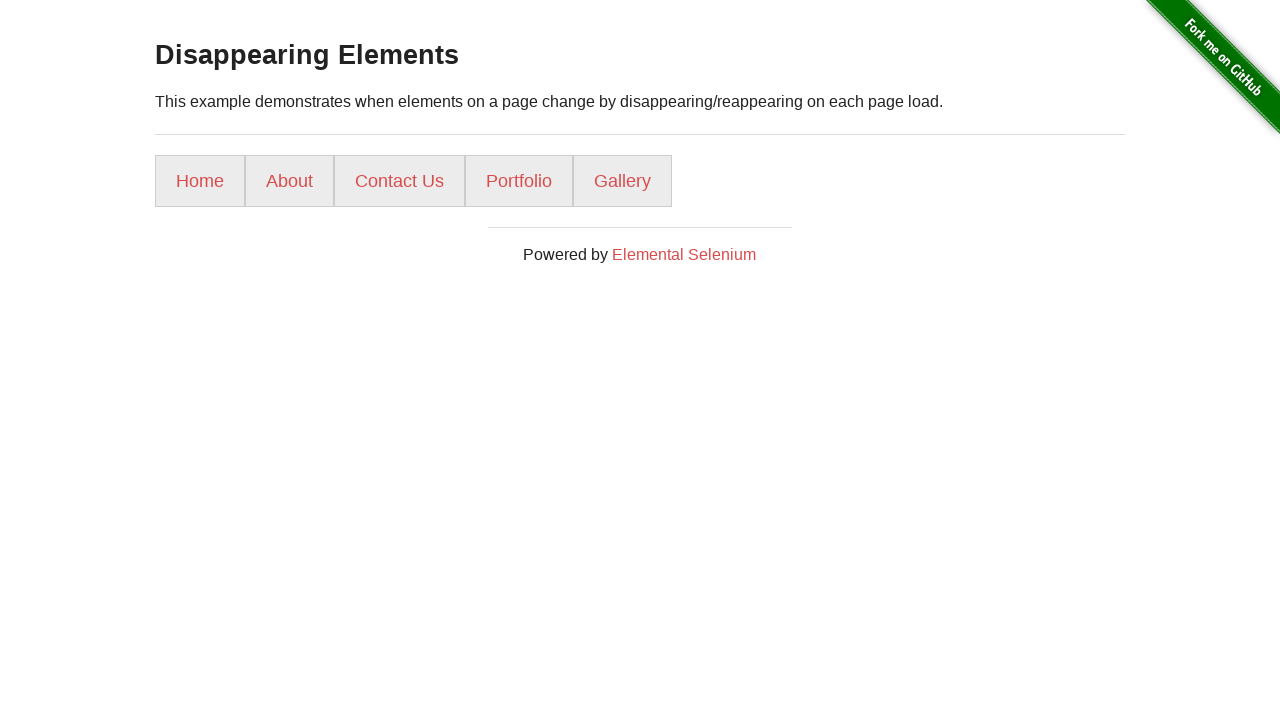

Menu now contains 5 items
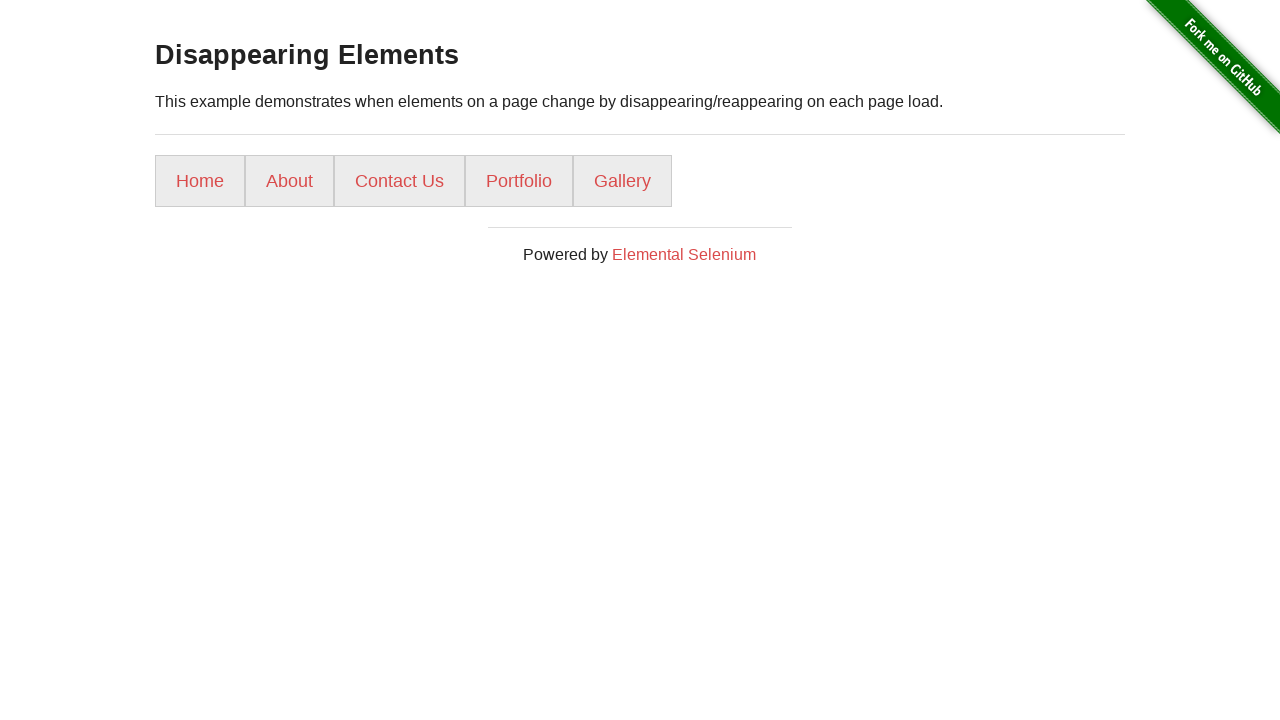

Successfully found all 5 menu items after 6 attempts
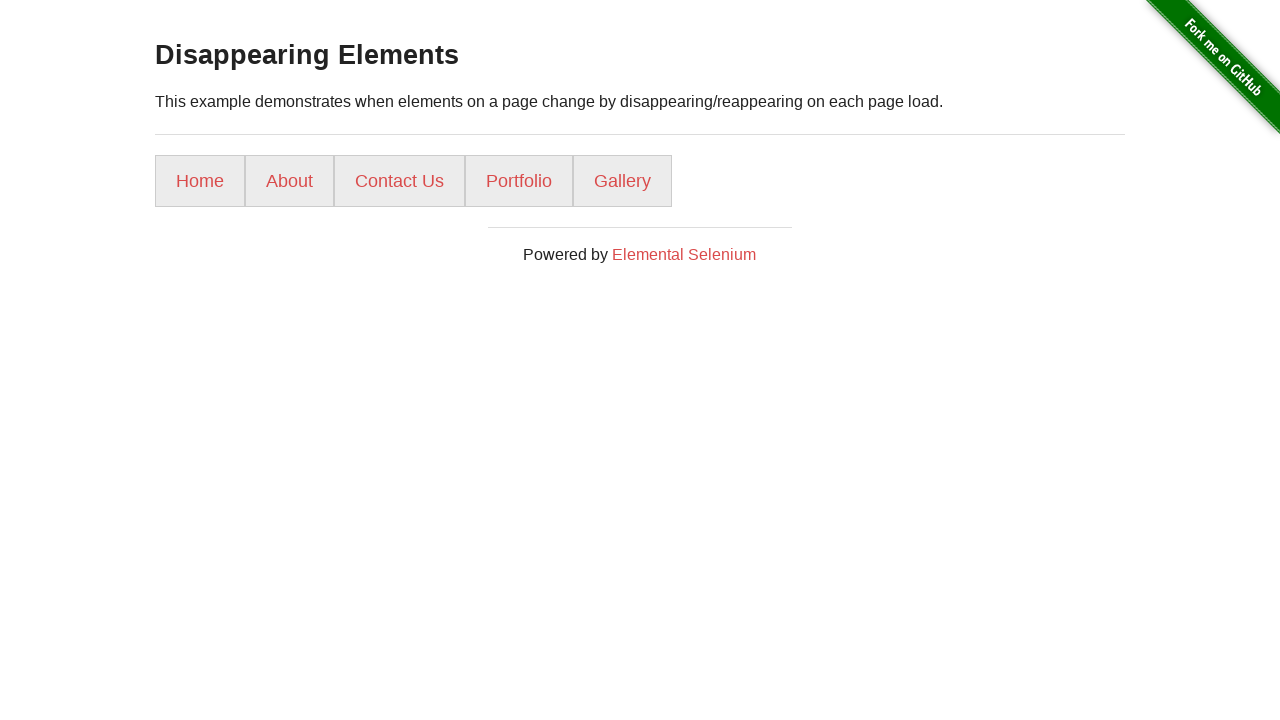

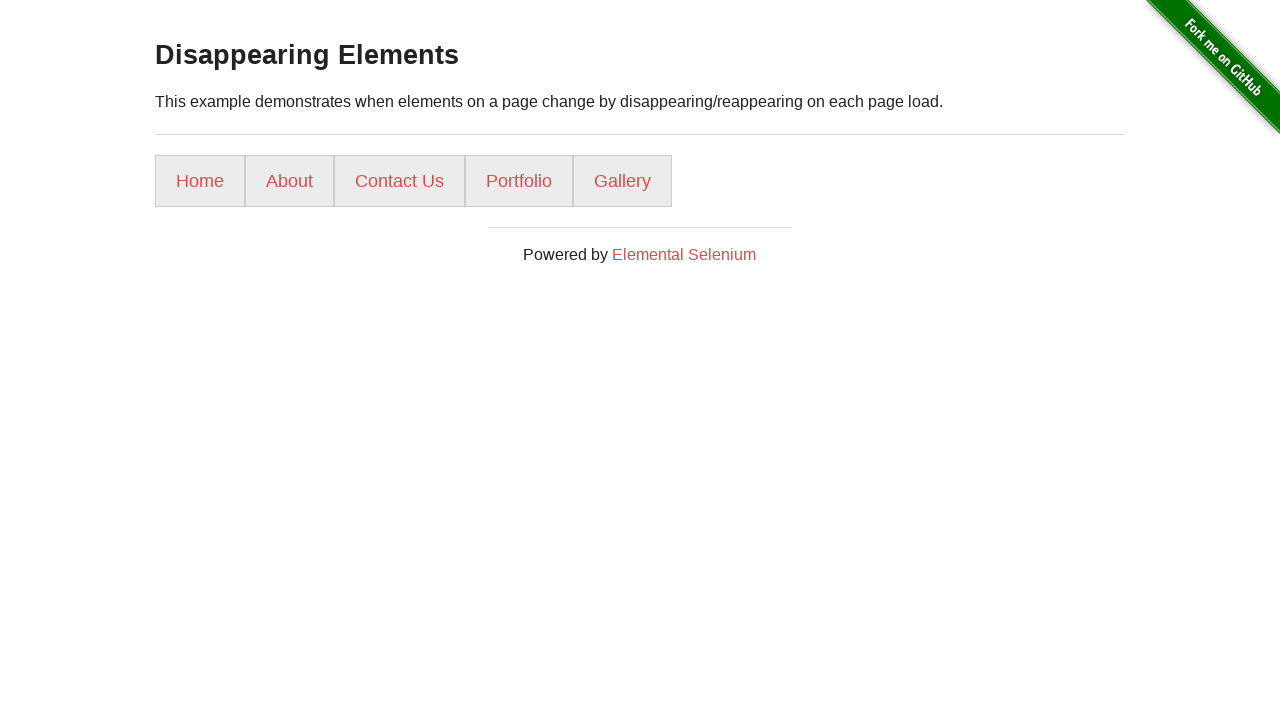